Navigates to an automation practice page and counts the total number of checkboxes present on the page

Starting URL: https://www.rahulshettyacademy.com/AutomationPractice/

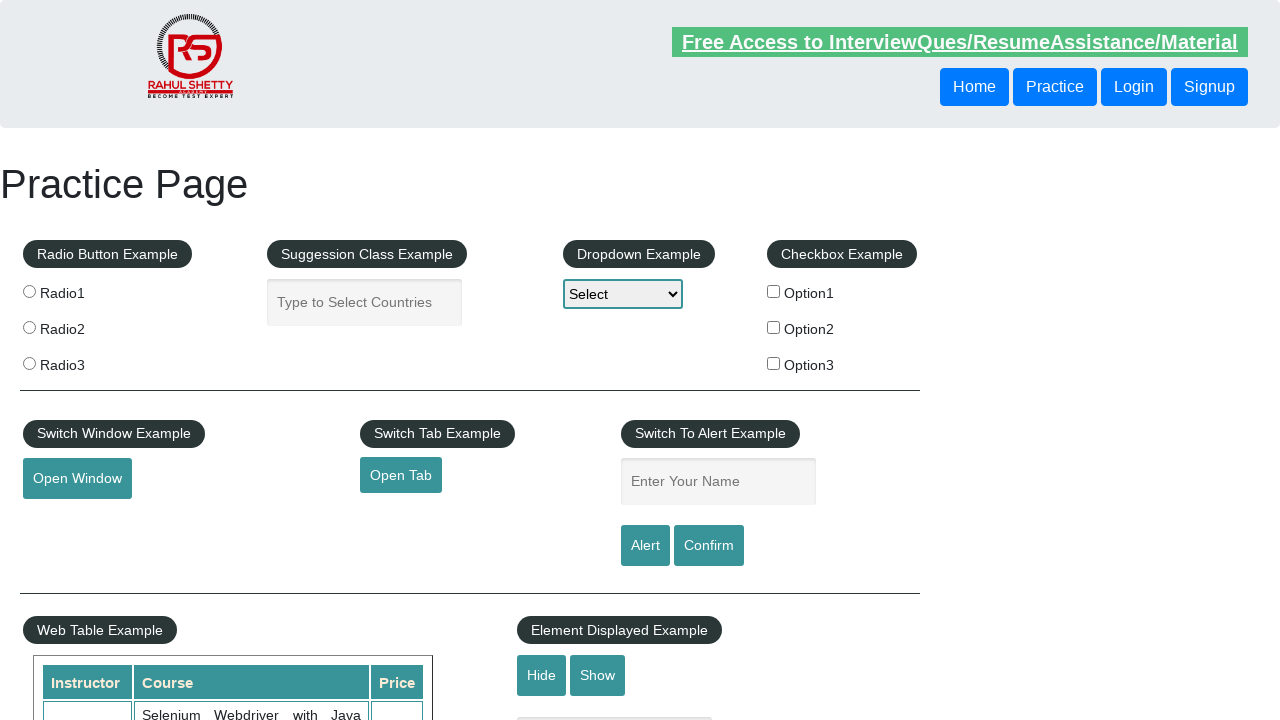

Navigated to automation practice page
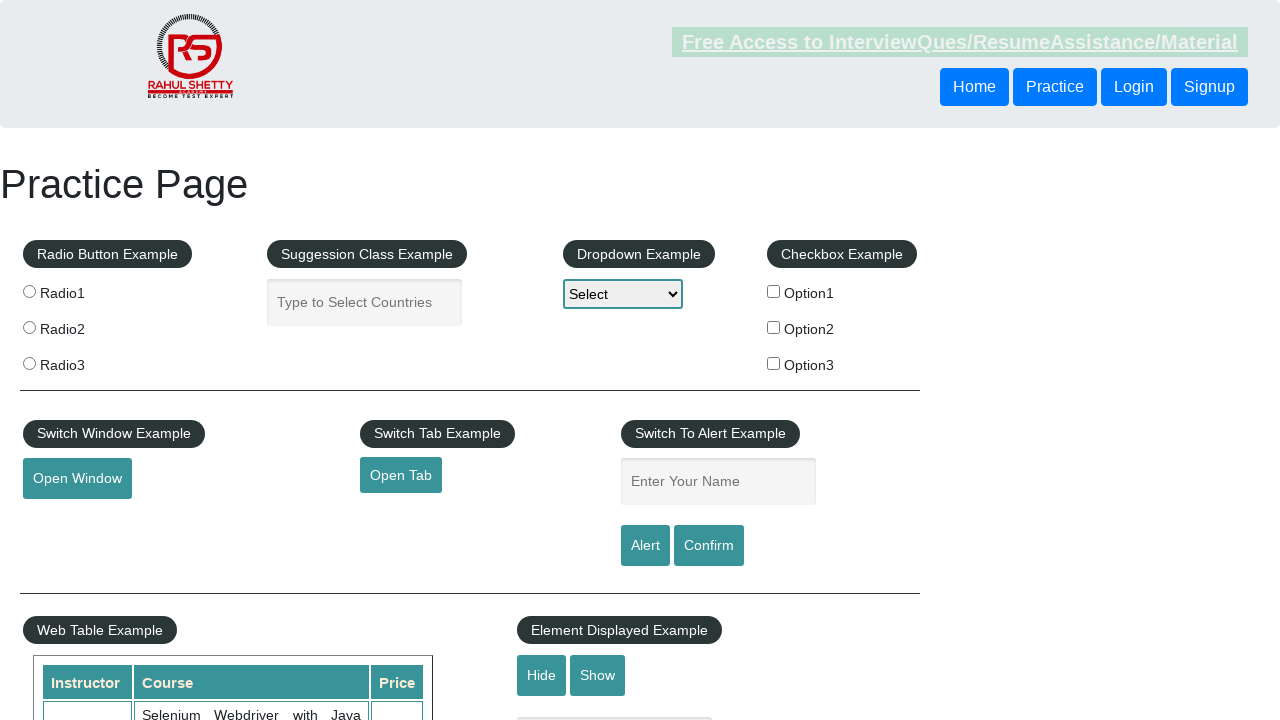

Located all checkbox elements on the page
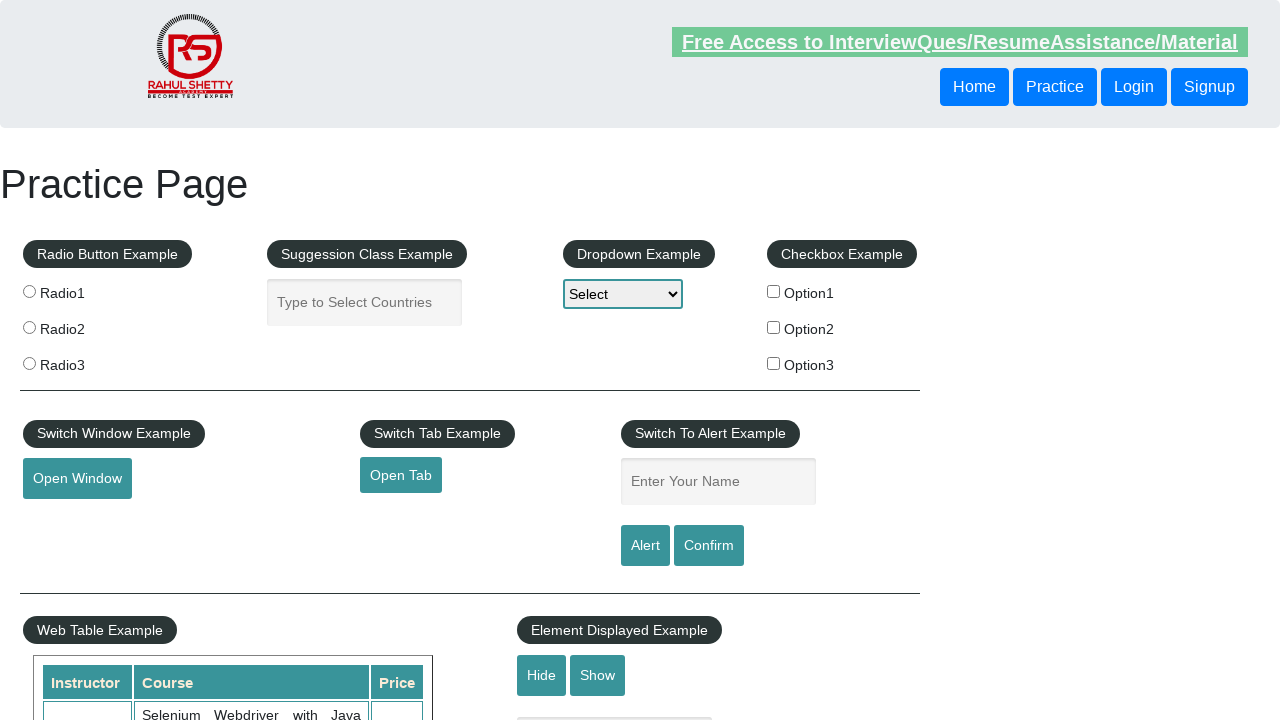

Counted total checkboxes: 3
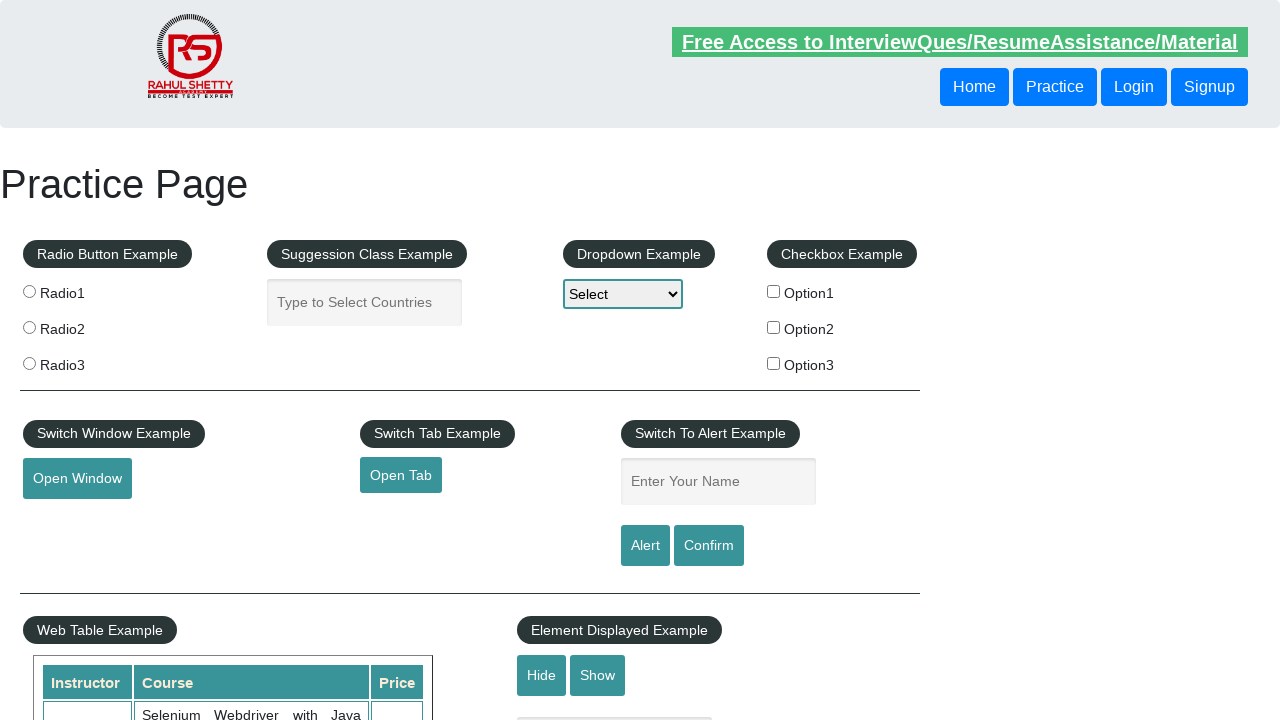

Verified that checkboxes are present on the page (total count: 3)
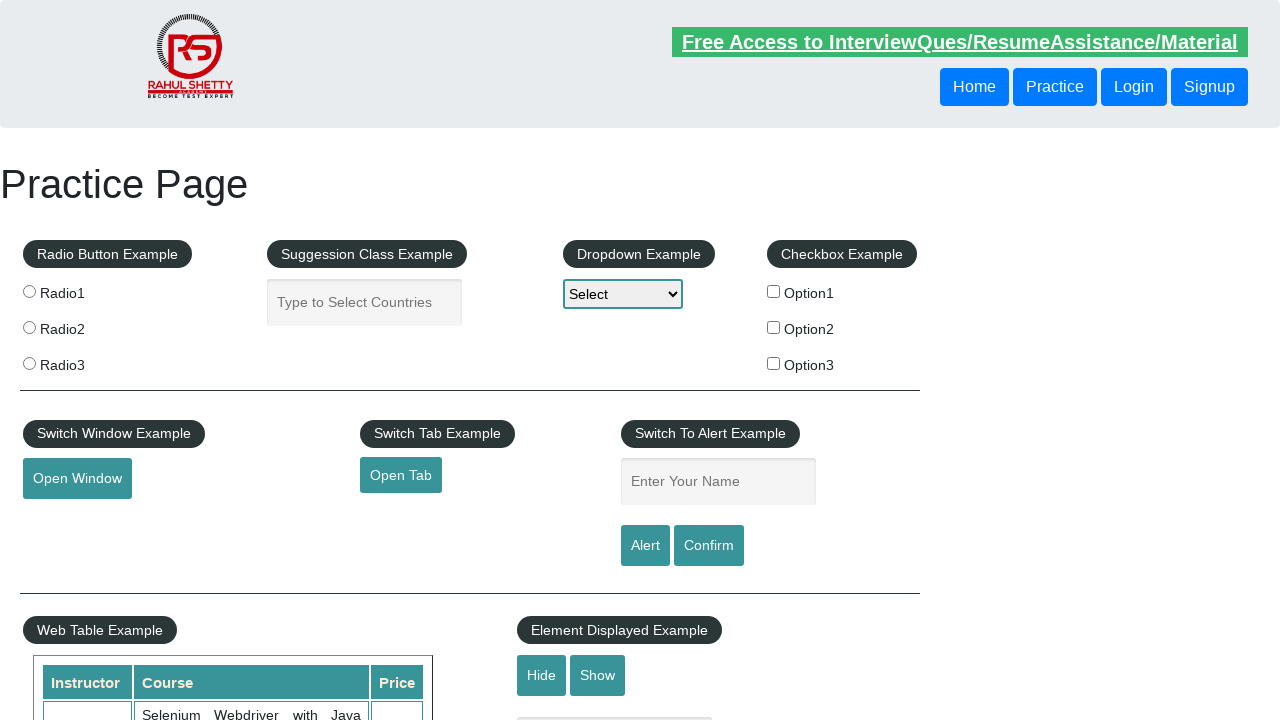

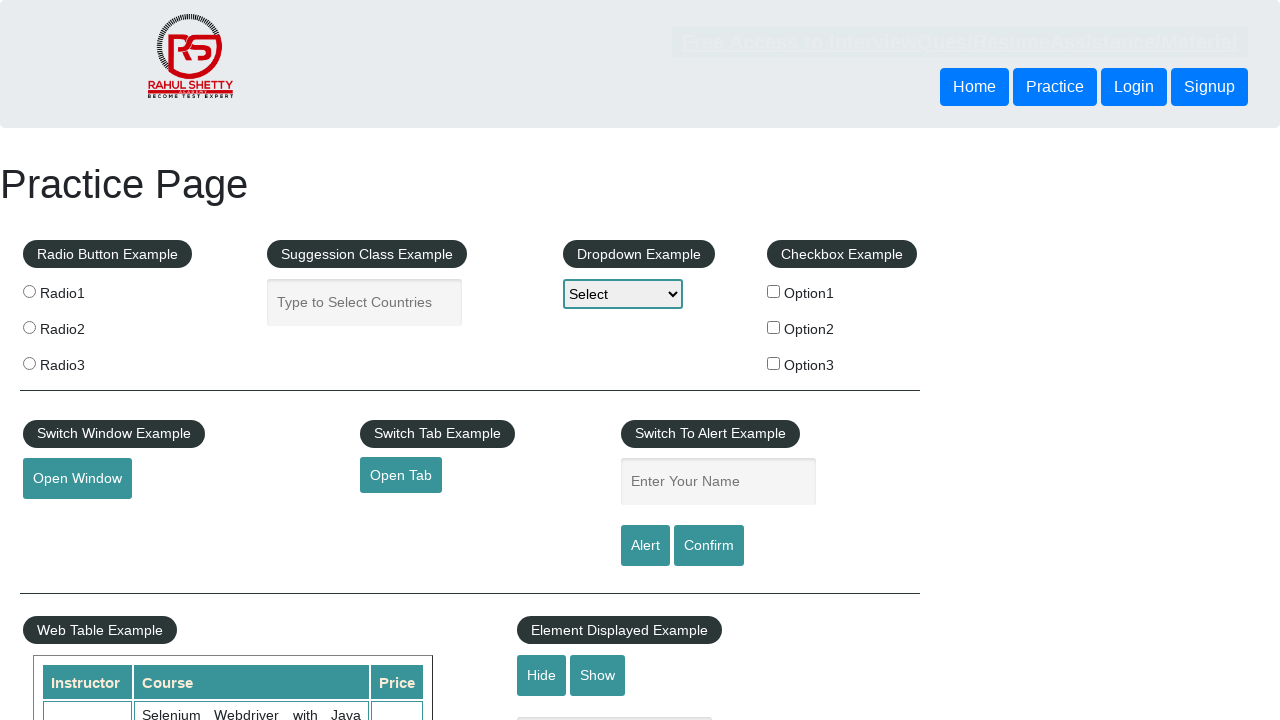